Tests handling of JavaScript alert dialogs by clicking a button that triggers an alert and accepting it

Starting URL: https://testpages.eviltester.com/styled/alerts/alert-test.html

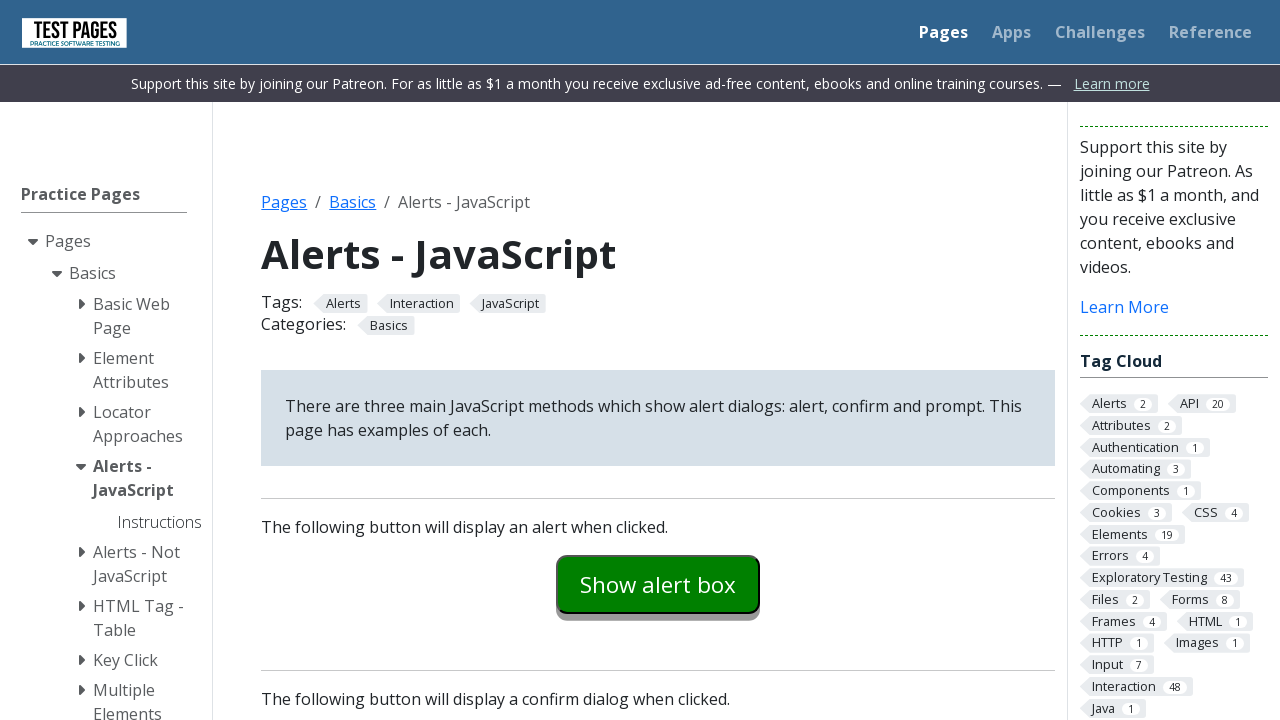

Set up dialog handler to accept JavaScript alerts
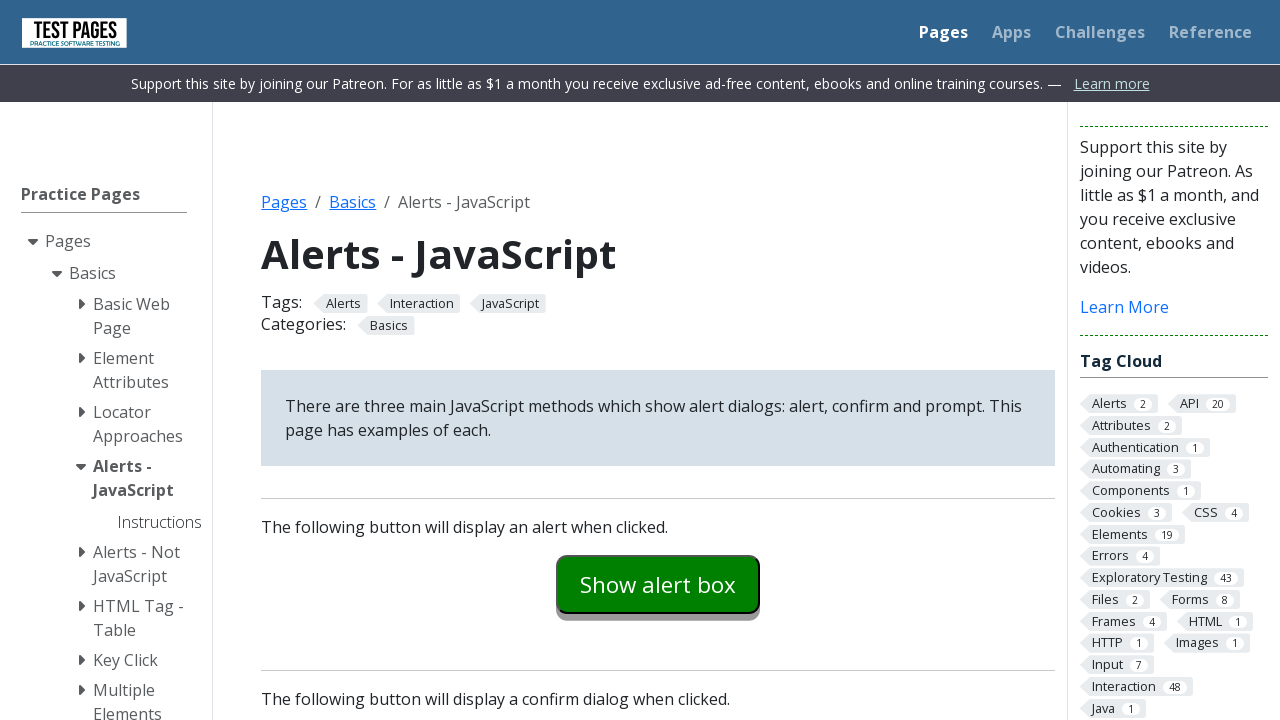

Scrolled 'Show alert box' button into view
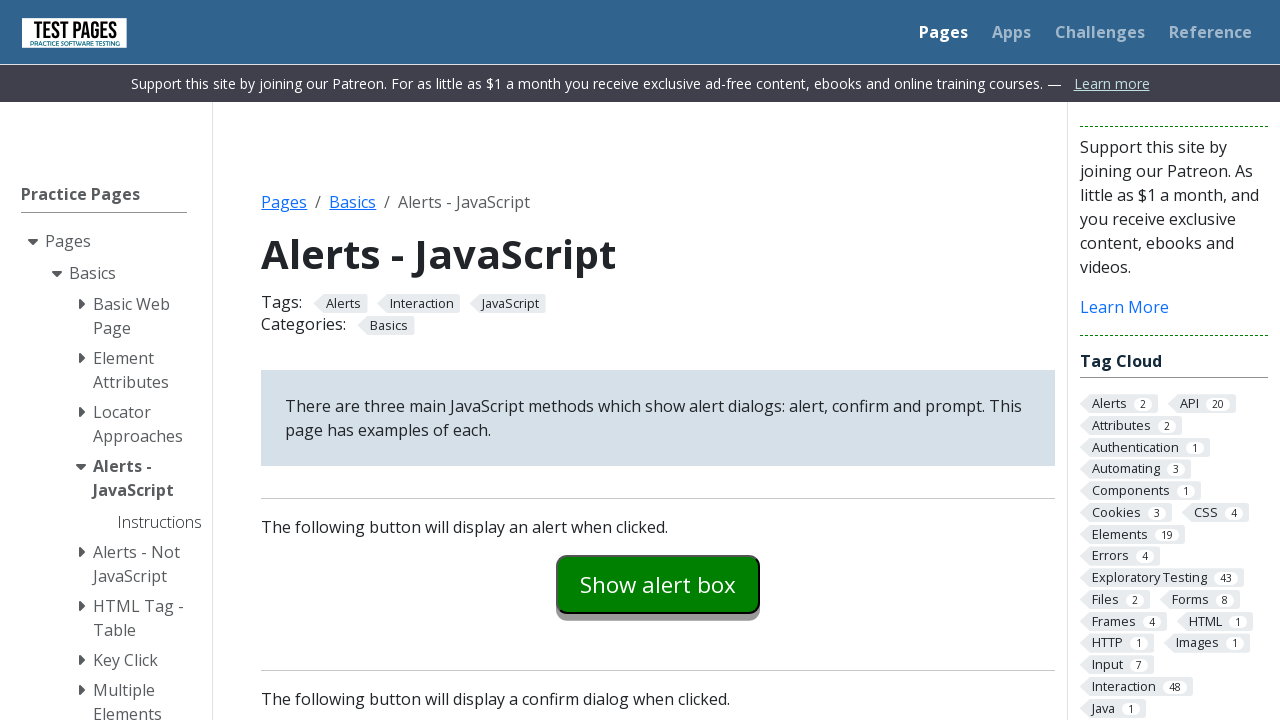

Clicked 'Show alert box' button to trigger JavaScript alert at (658, 584) on internal:text="Show alert box"i
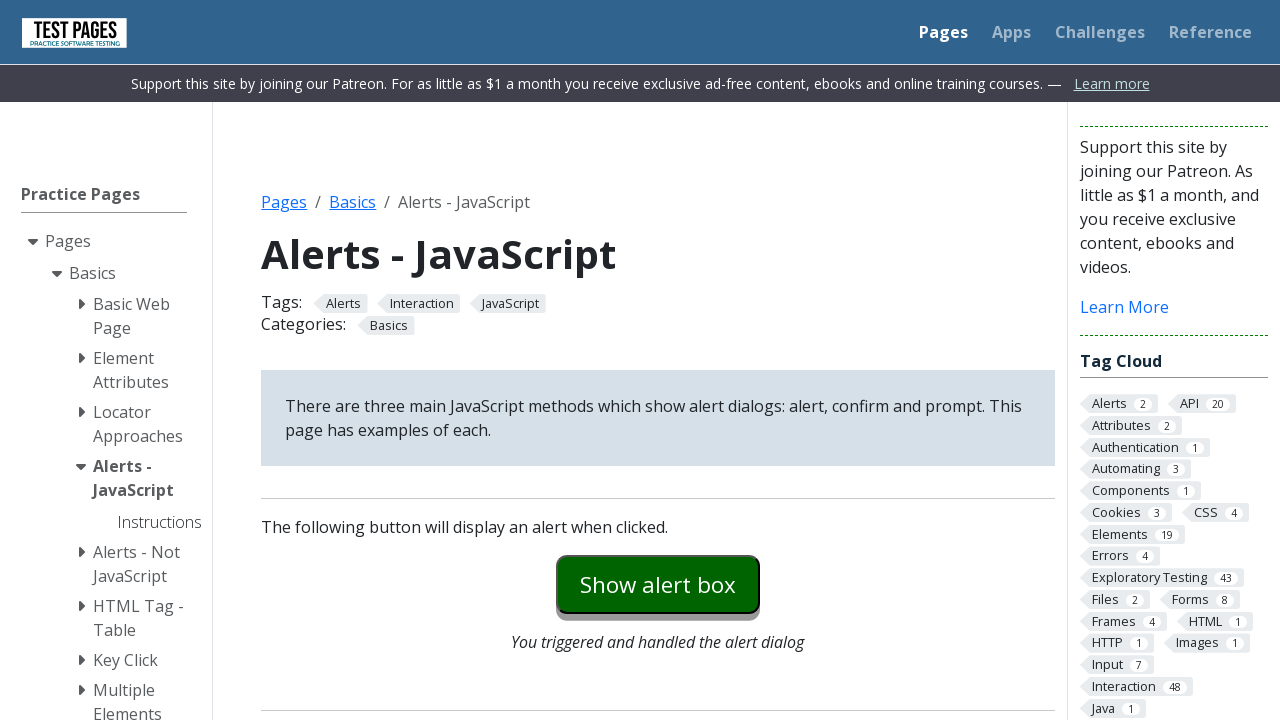

Waited for alert dialog handling to complete
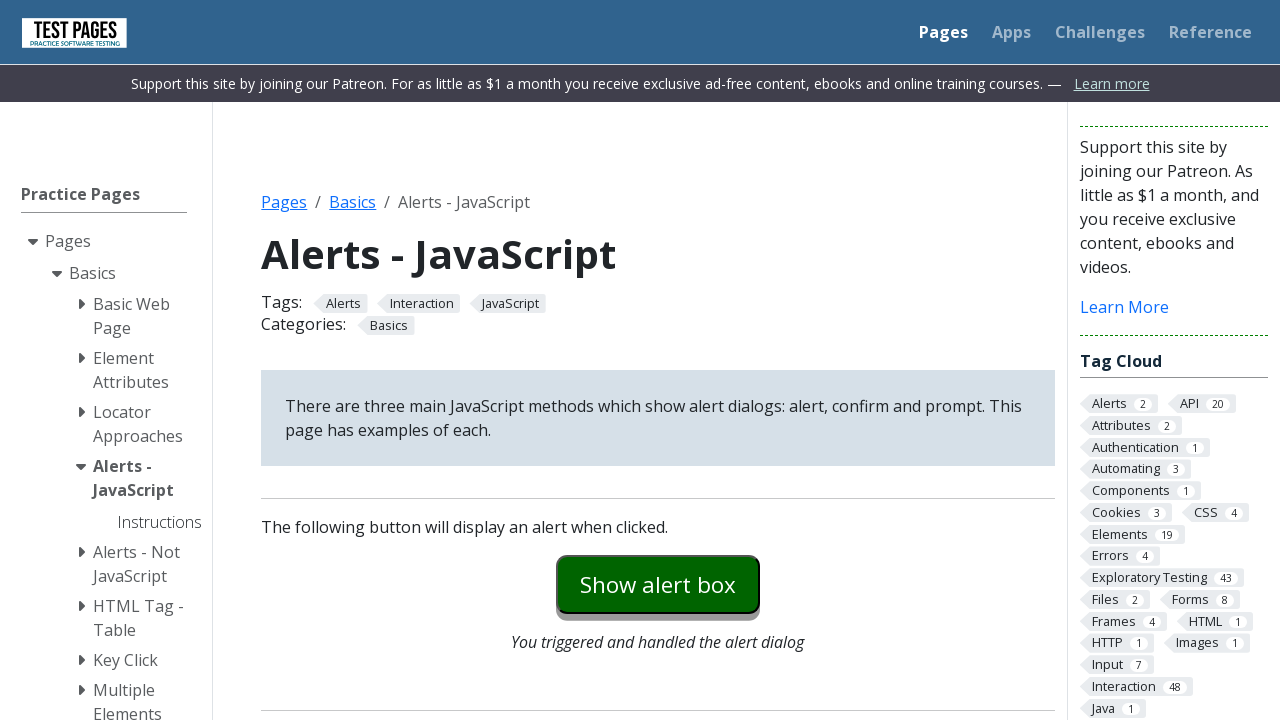

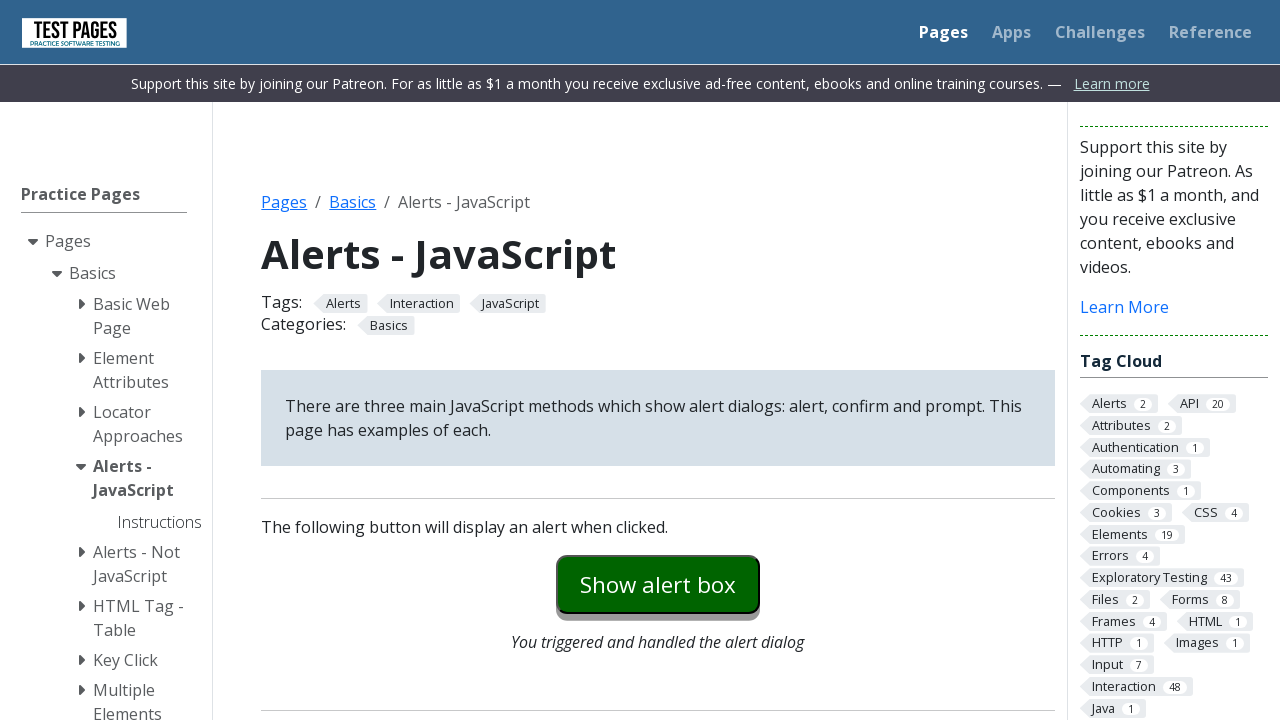